Creates 3 todos and marks all as completed using the toggle-all checkbox

Starting URL: https://demo.playwright.dev/todomvc

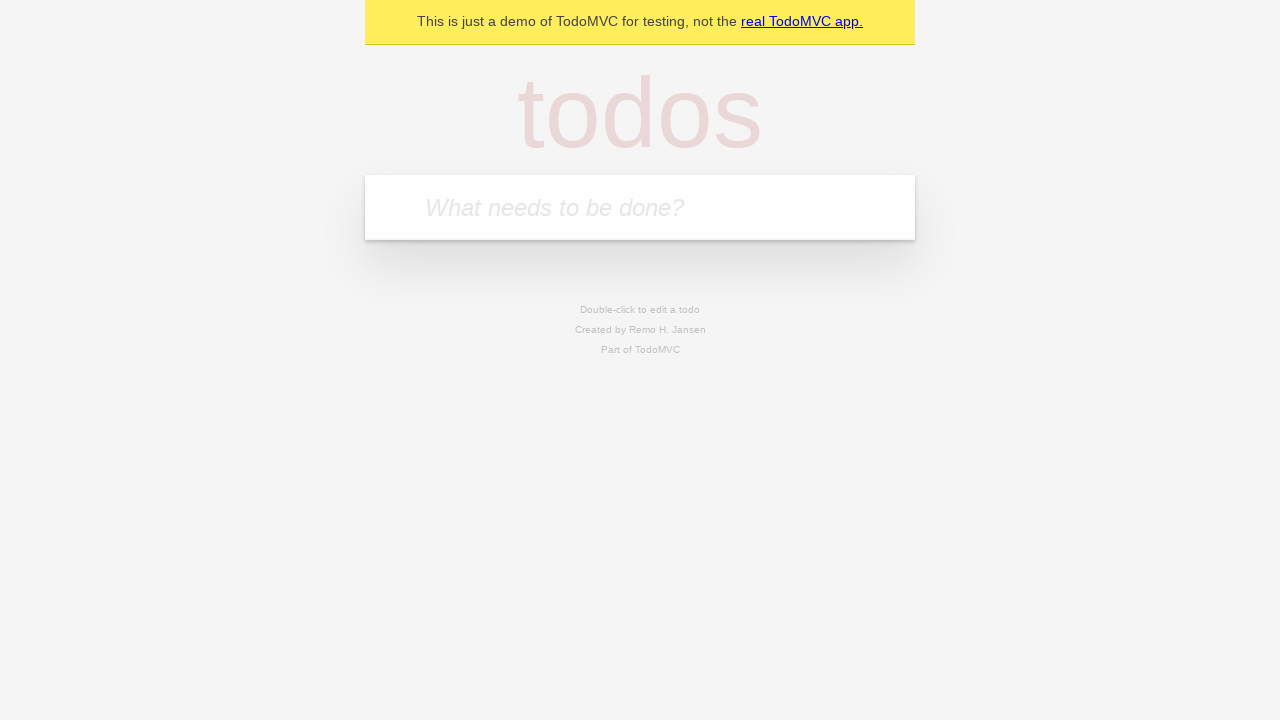

Filled todo input with 'buy some cheese' on internal:attr=[placeholder="What needs to be done?"i]
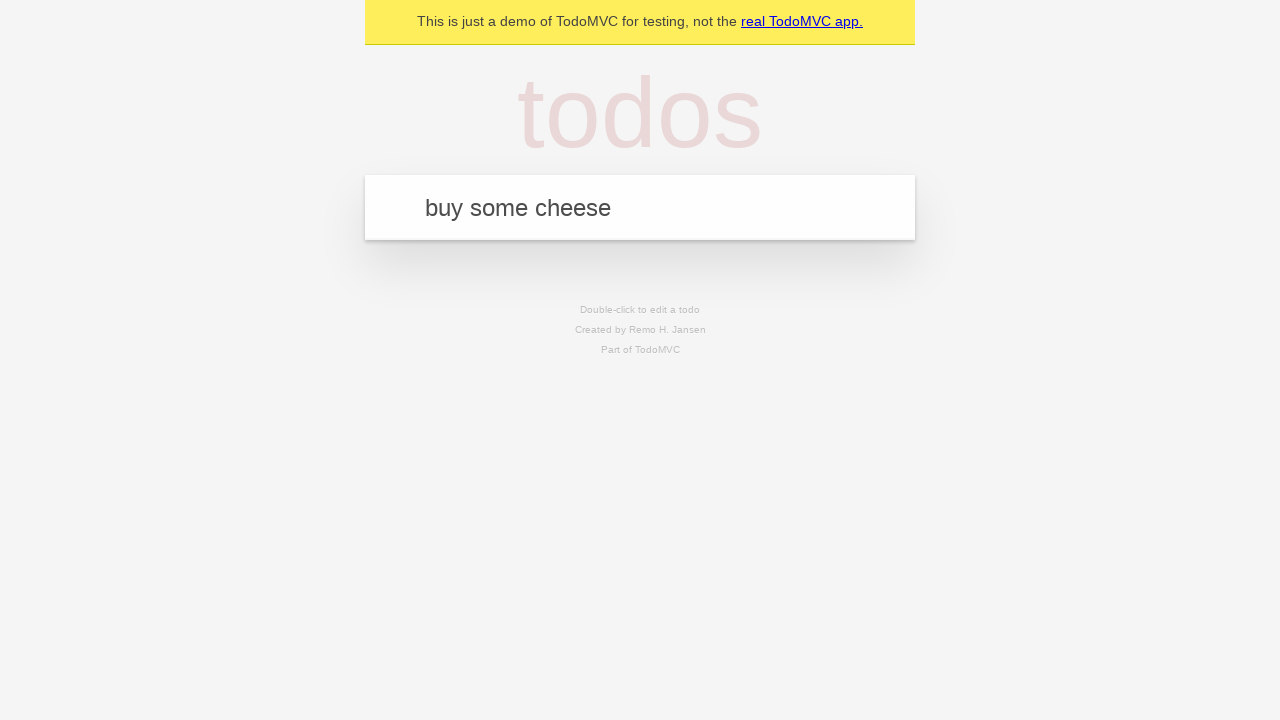

Pressed Enter to create first todo on internal:attr=[placeholder="What needs to be done?"i]
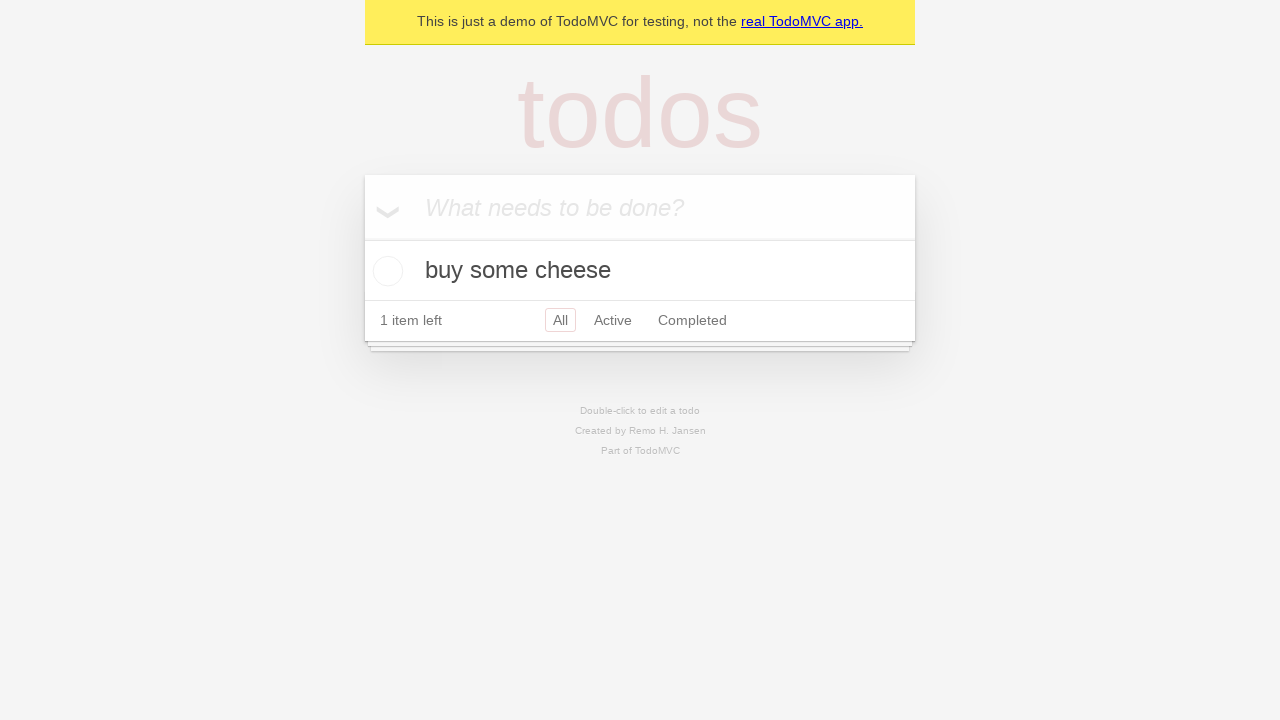

Filled todo input with 'feed the cat' on internal:attr=[placeholder="What needs to be done?"i]
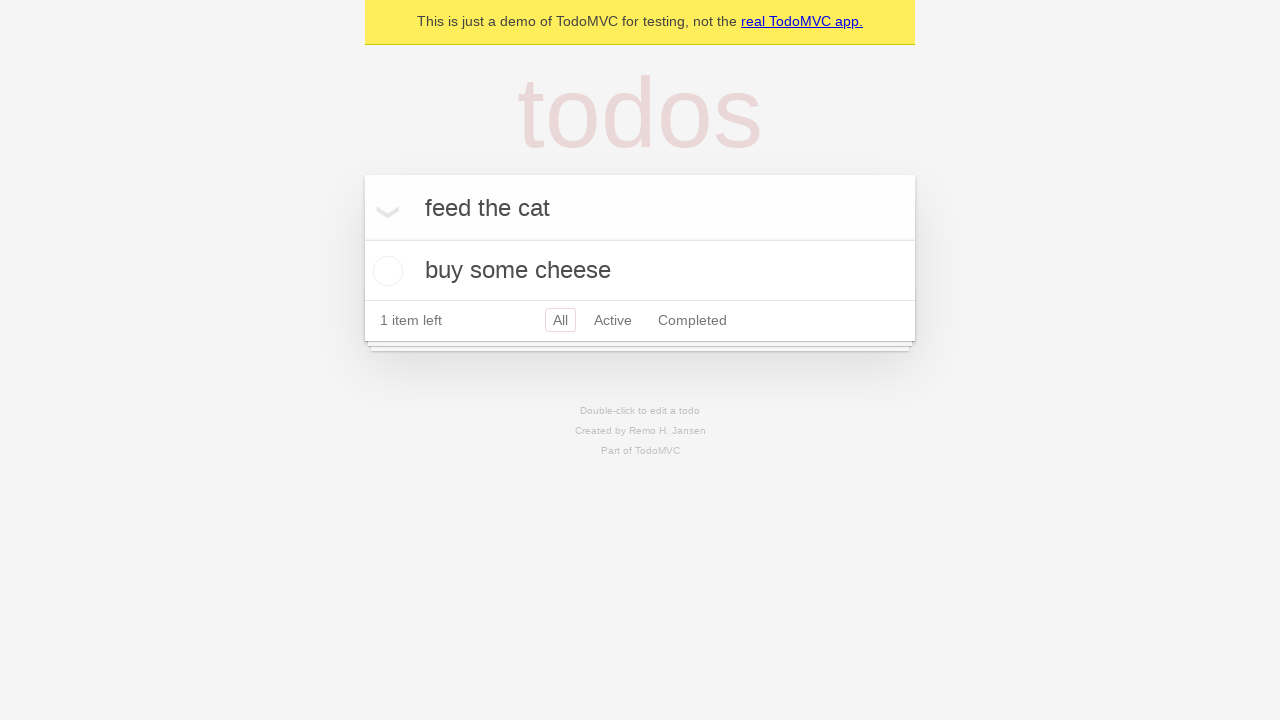

Pressed Enter to create second todo on internal:attr=[placeholder="What needs to be done?"i]
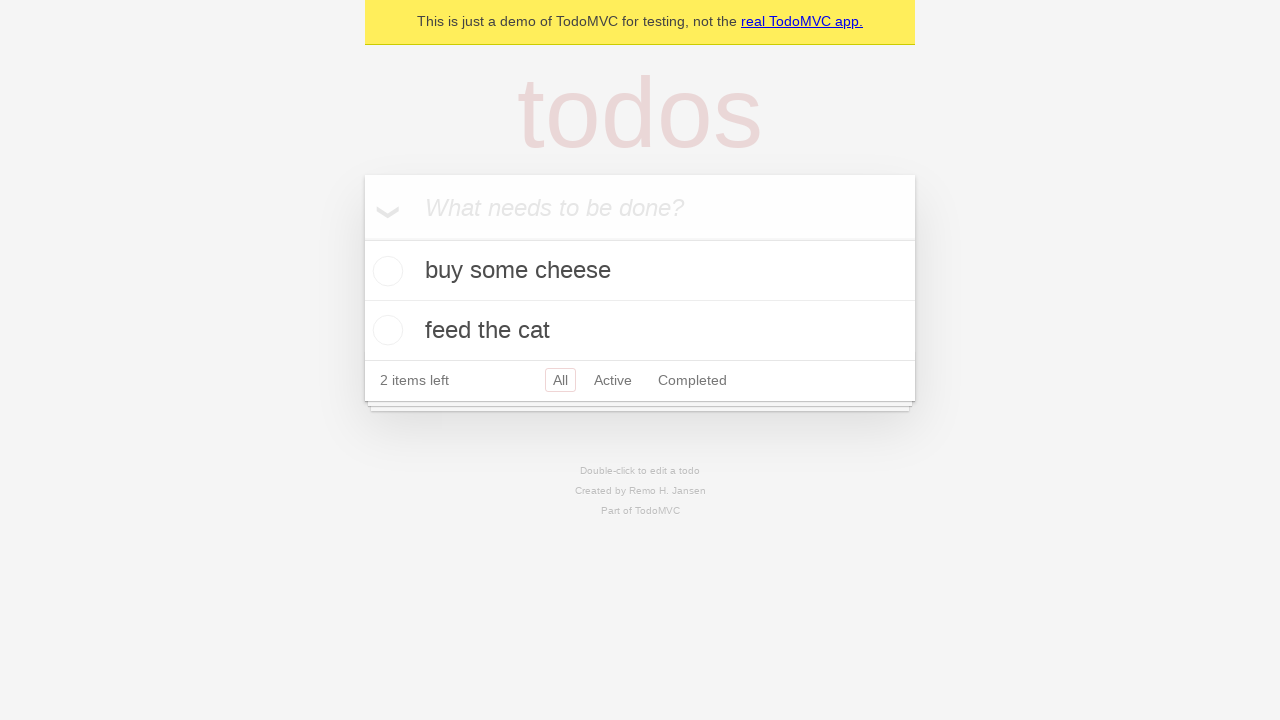

Filled todo input with 'book a doctors appointment' on internal:attr=[placeholder="What needs to be done?"i]
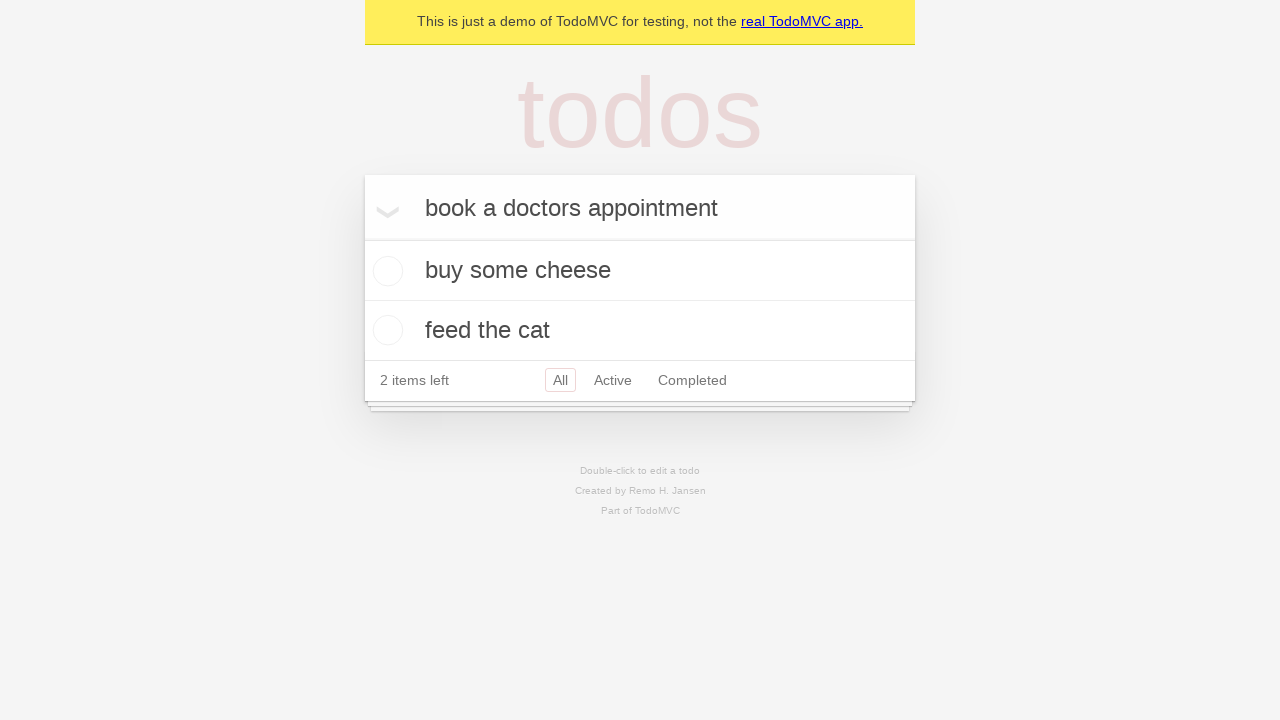

Pressed Enter to create third todo on internal:attr=[placeholder="What needs to be done?"i]
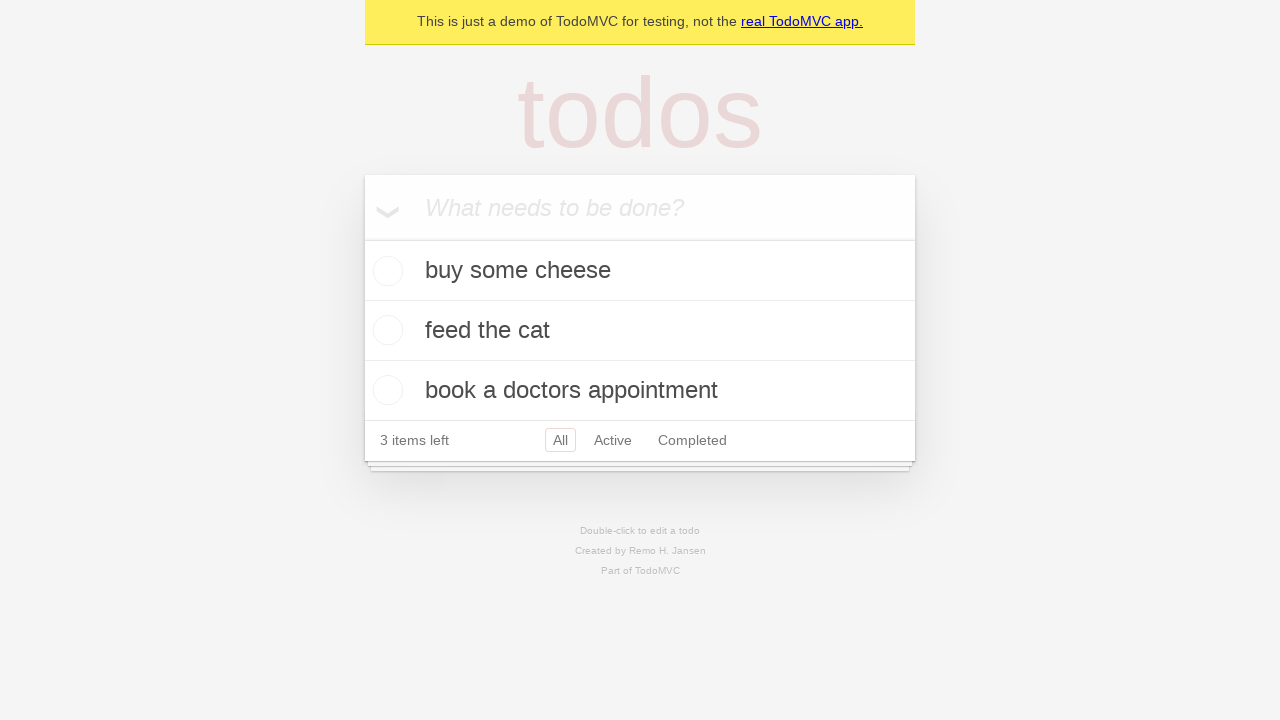

Clicked 'Mark all as complete' checkbox at (362, 238) on internal:label="Mark all as complete"i
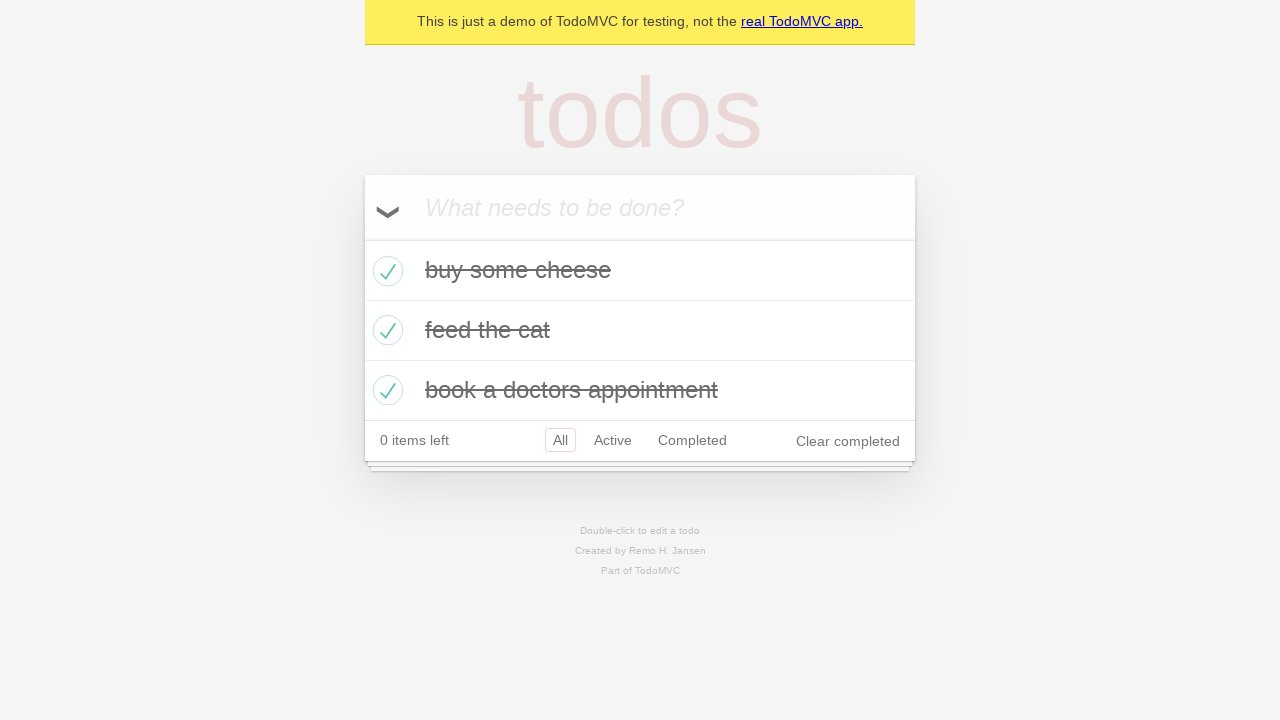

Verified all todo items have completed class
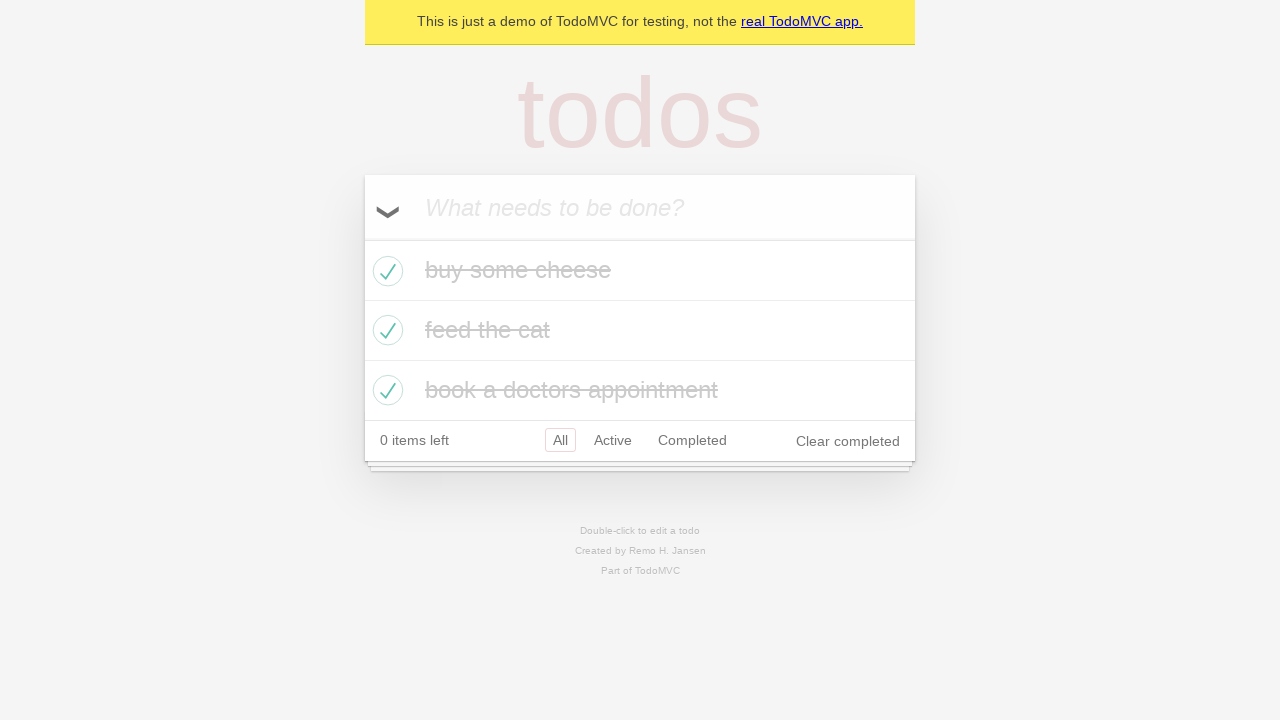

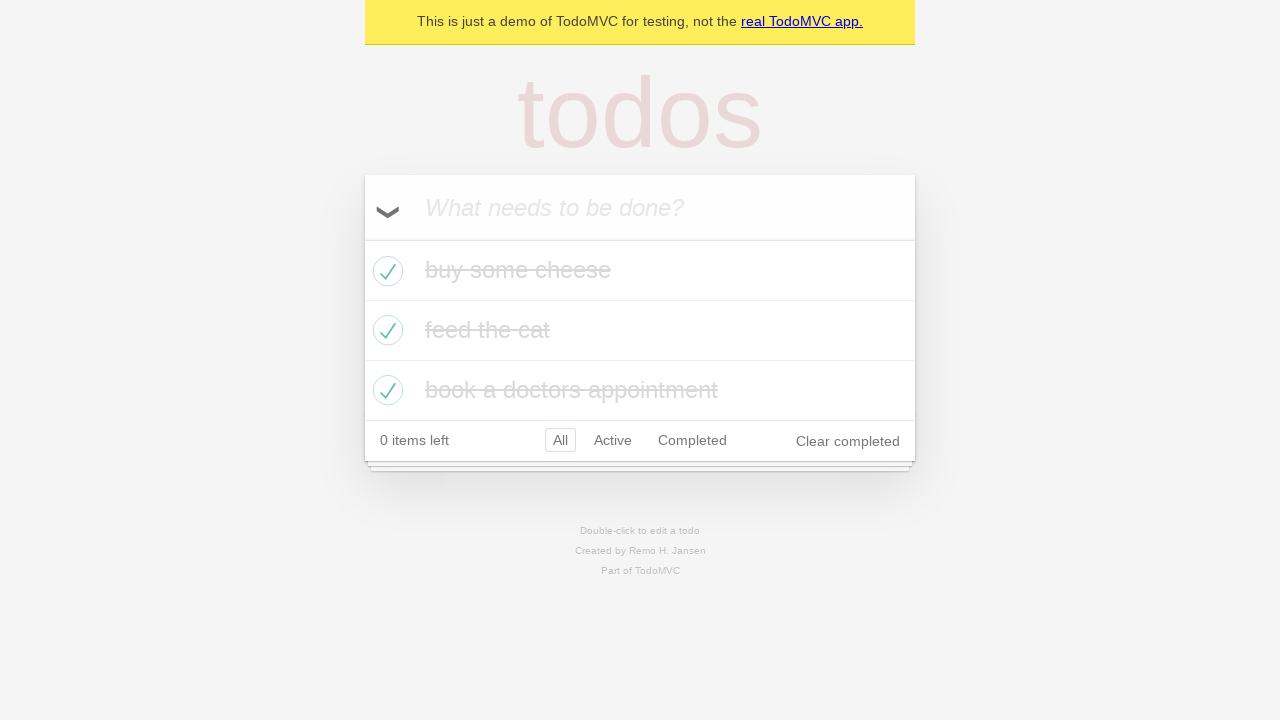